Tests form filling functionality by entering a first name into a form field on a practice form website

Starting URL: https://formy-project.herokuapp.com/form

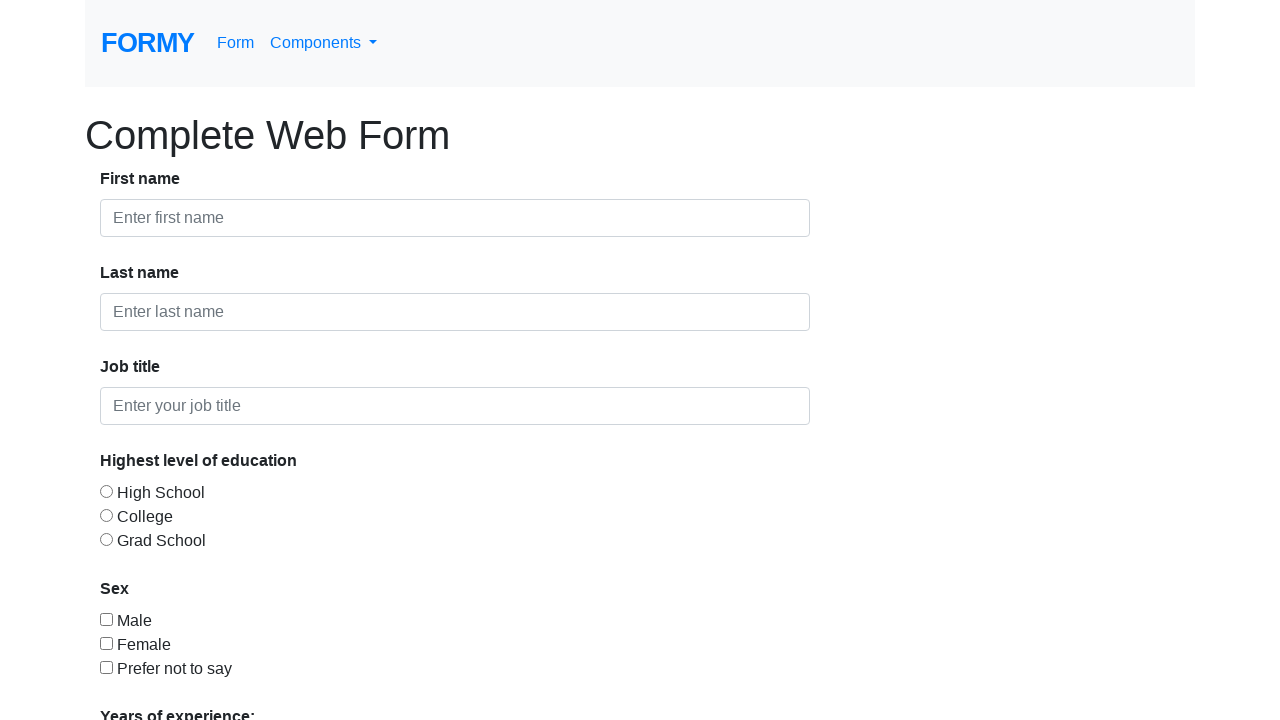

Filled first name field with 'Gabriela' on #first-name
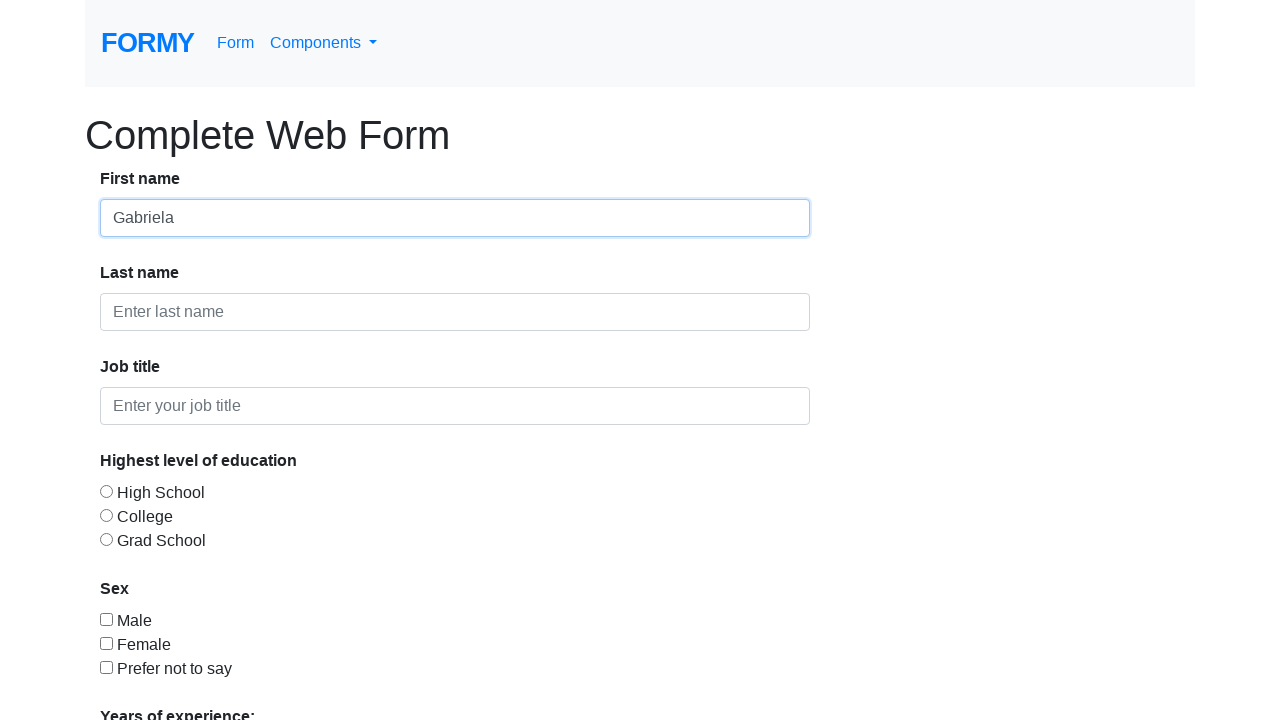

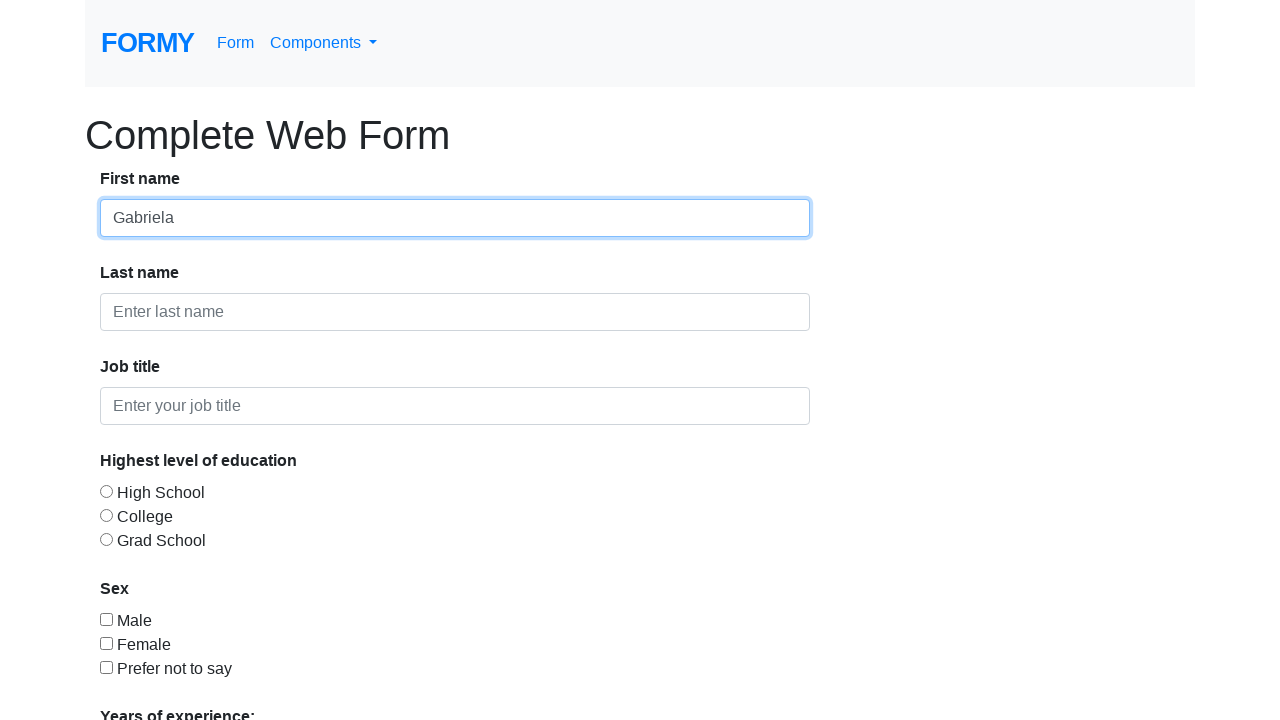